Tests clicking a login button using CSS selector with ID attribute on the CMS government portal page

Starting URL: https://portal.cms.gov/portal/

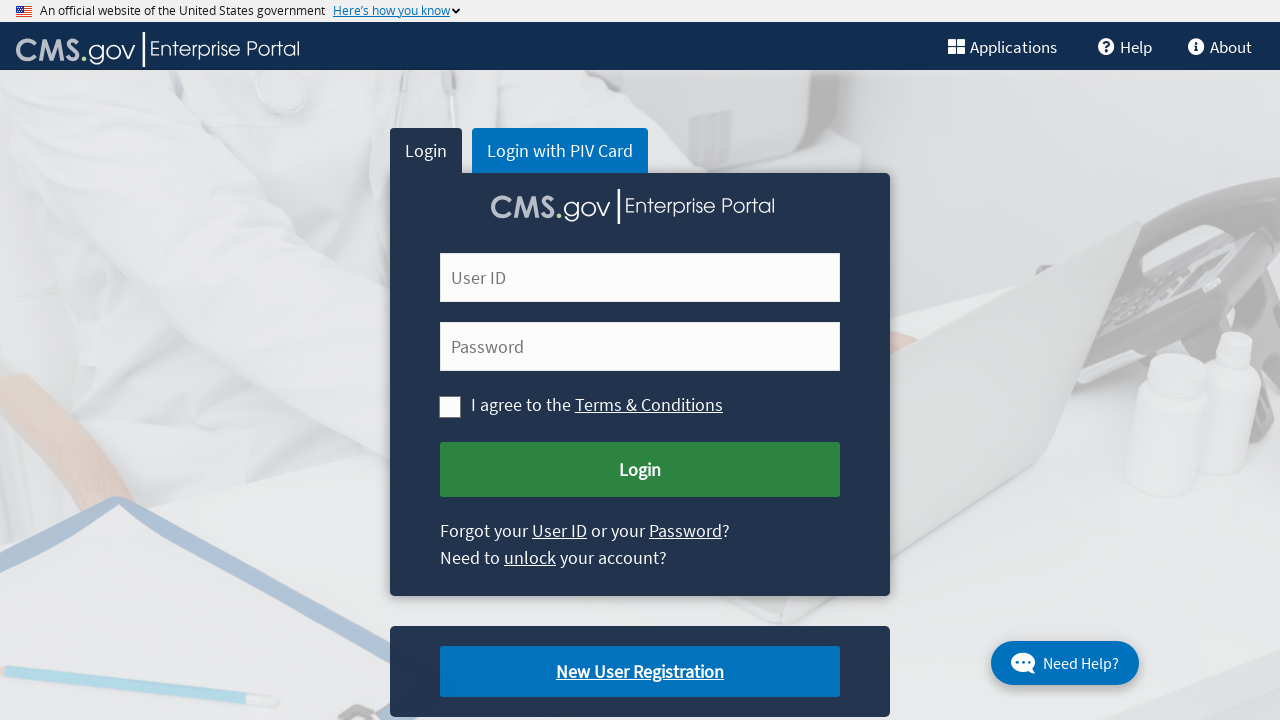

Clicked login button using CSS selector with ID attribute on CMS government portal page at (640, 470) on button#cms-login-submit
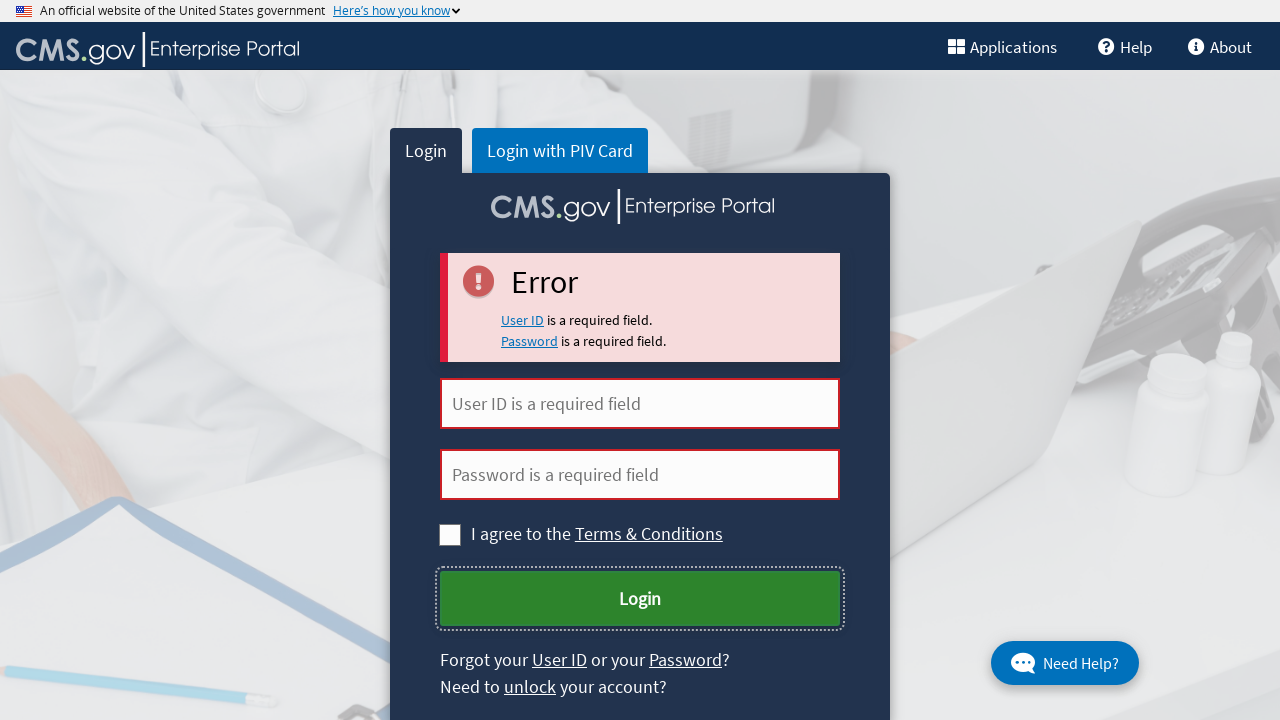

Waited 2 seconds for page response after clicking login button
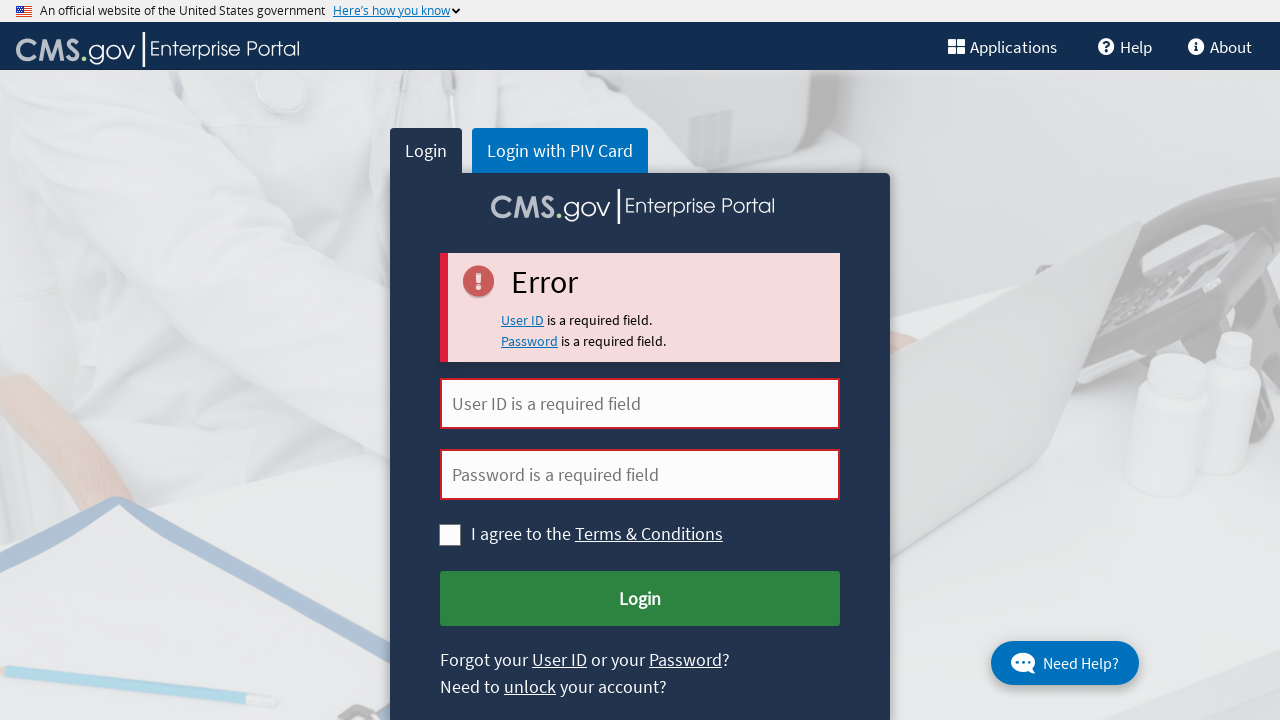

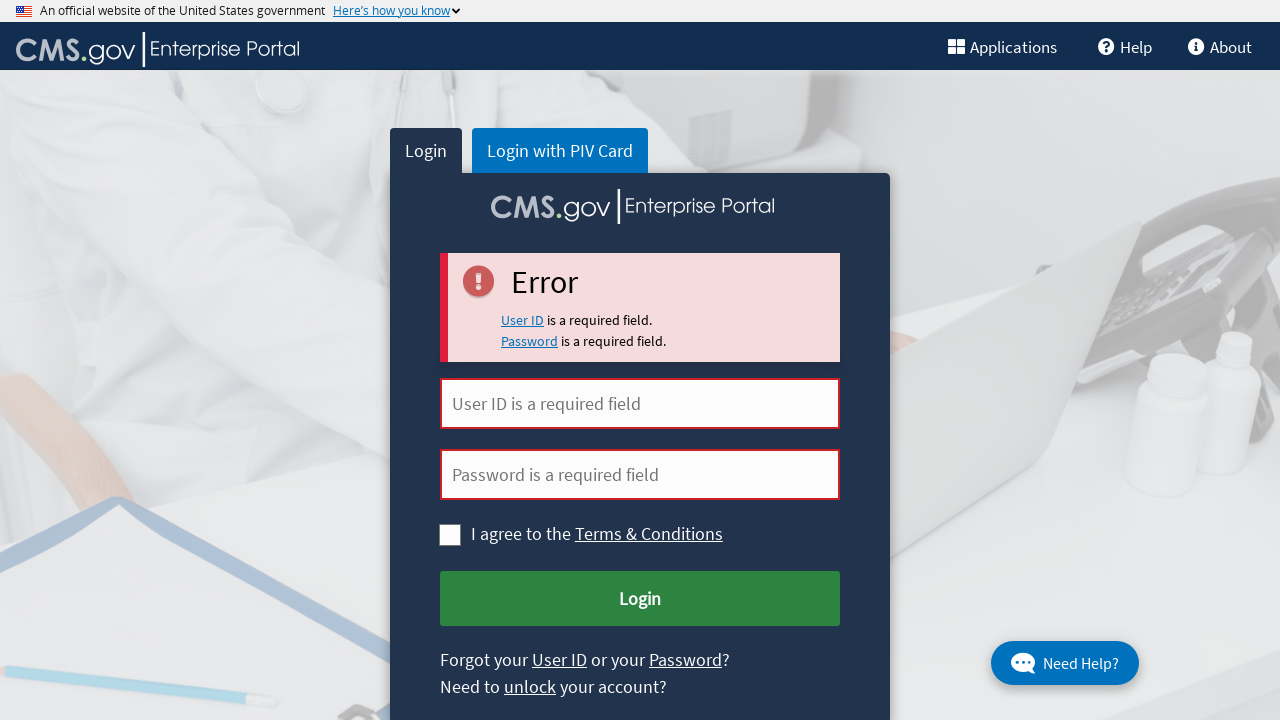